Tests the contact form validation by navigating to the contact page, submitting an empty form, and verifying that error messages appear for required fields (forename, email, message).

Starting URL: http://jupiter.cloud.planittesting.com

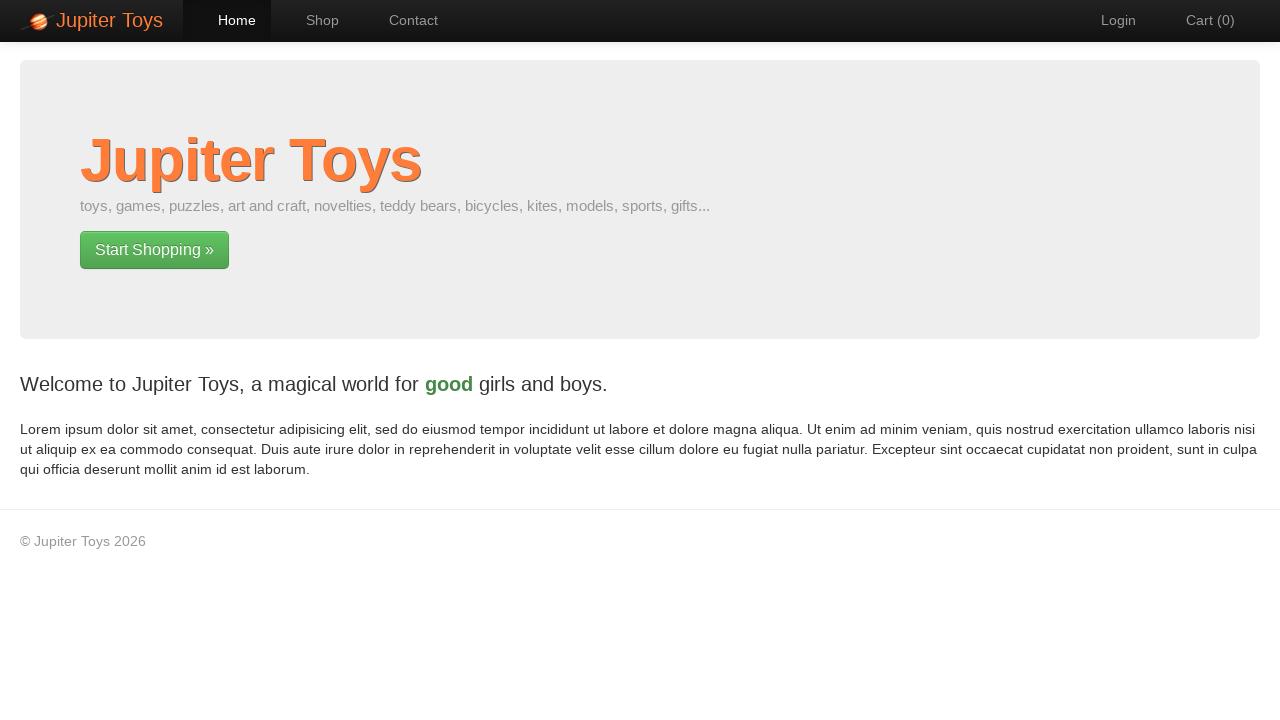

Waited for welcome message to appear on home page
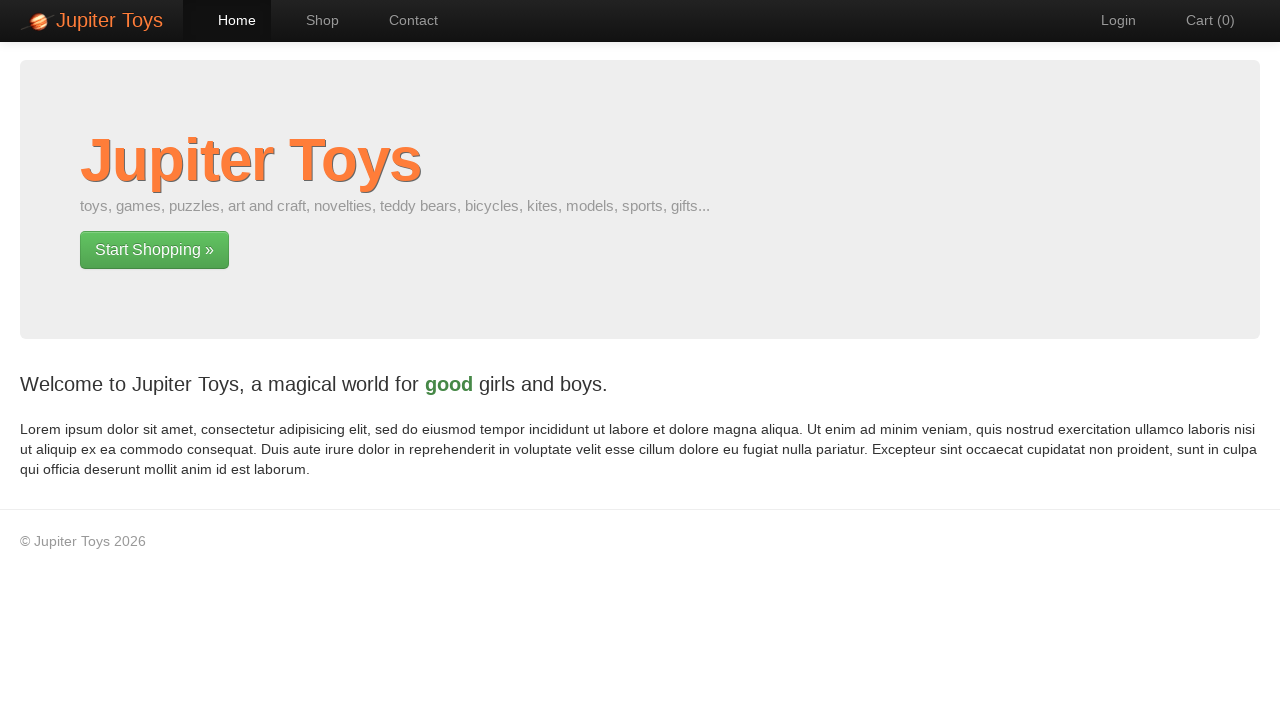

Clicked link to navigate to contact page at (404, 20) on a[href='#/contact']
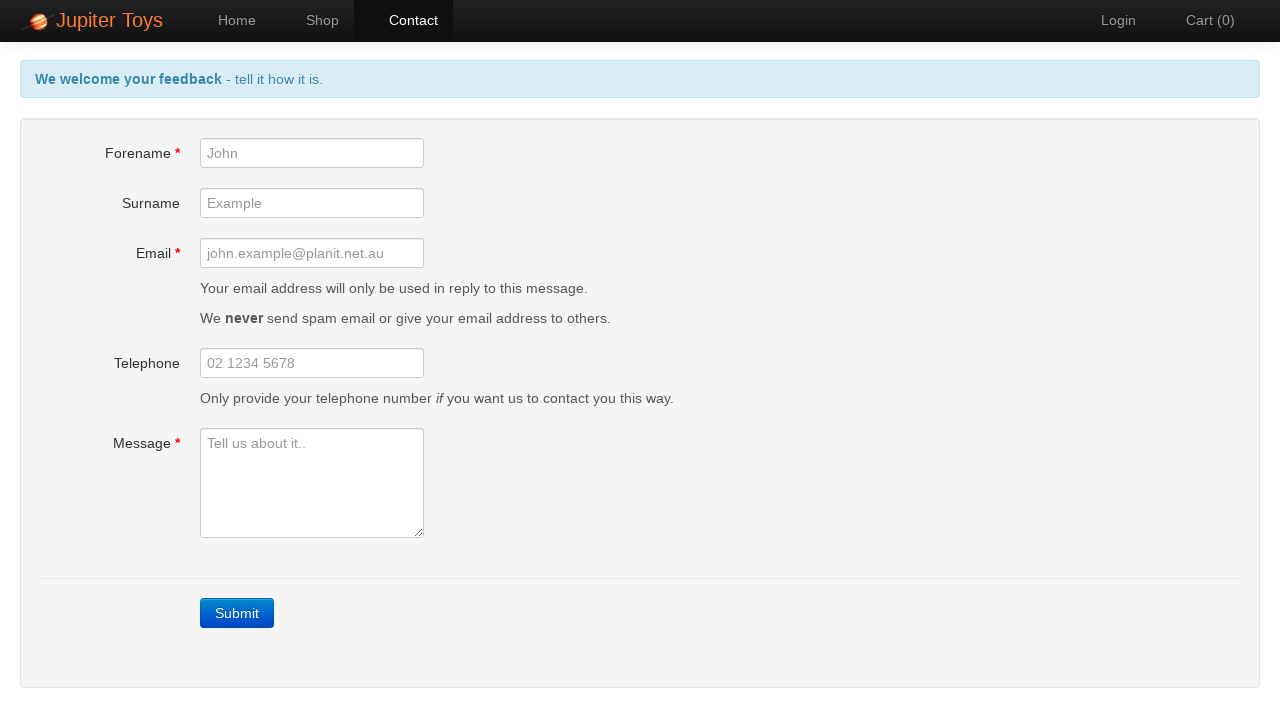

Clicked submit button without filling any form fields at (237, 613) on a.btn-contact
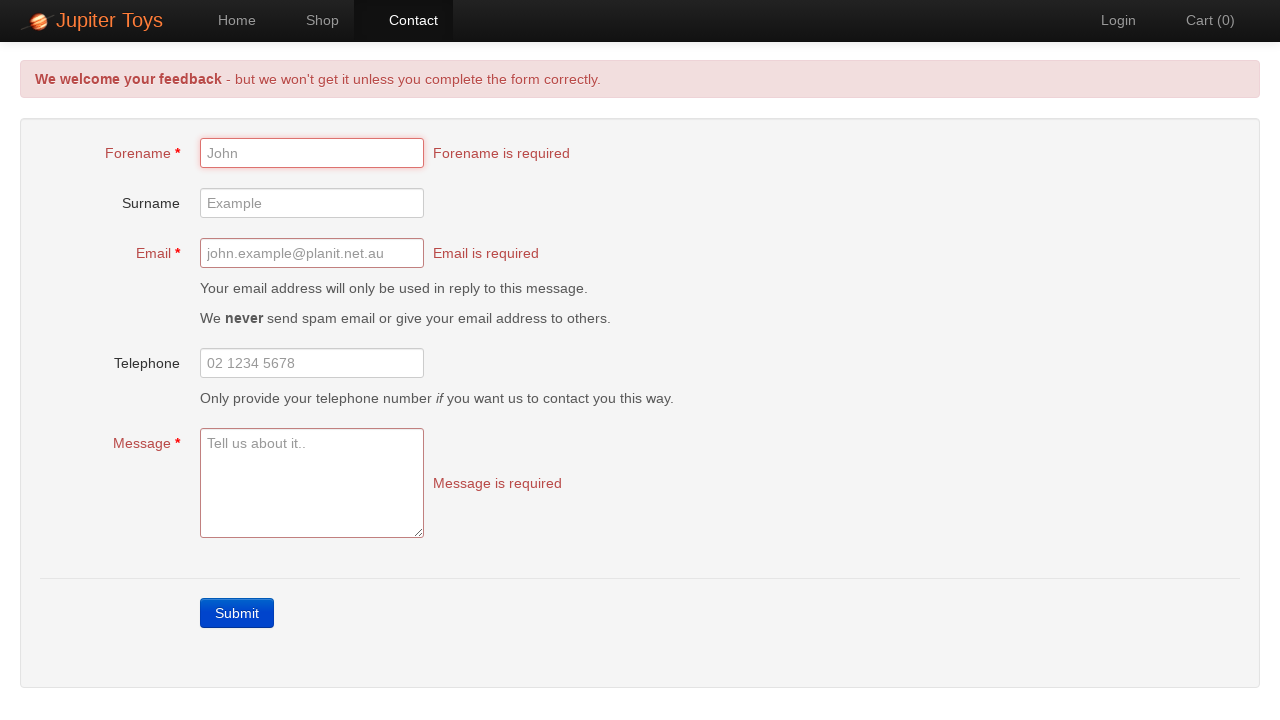

Waited for forename error message to appear
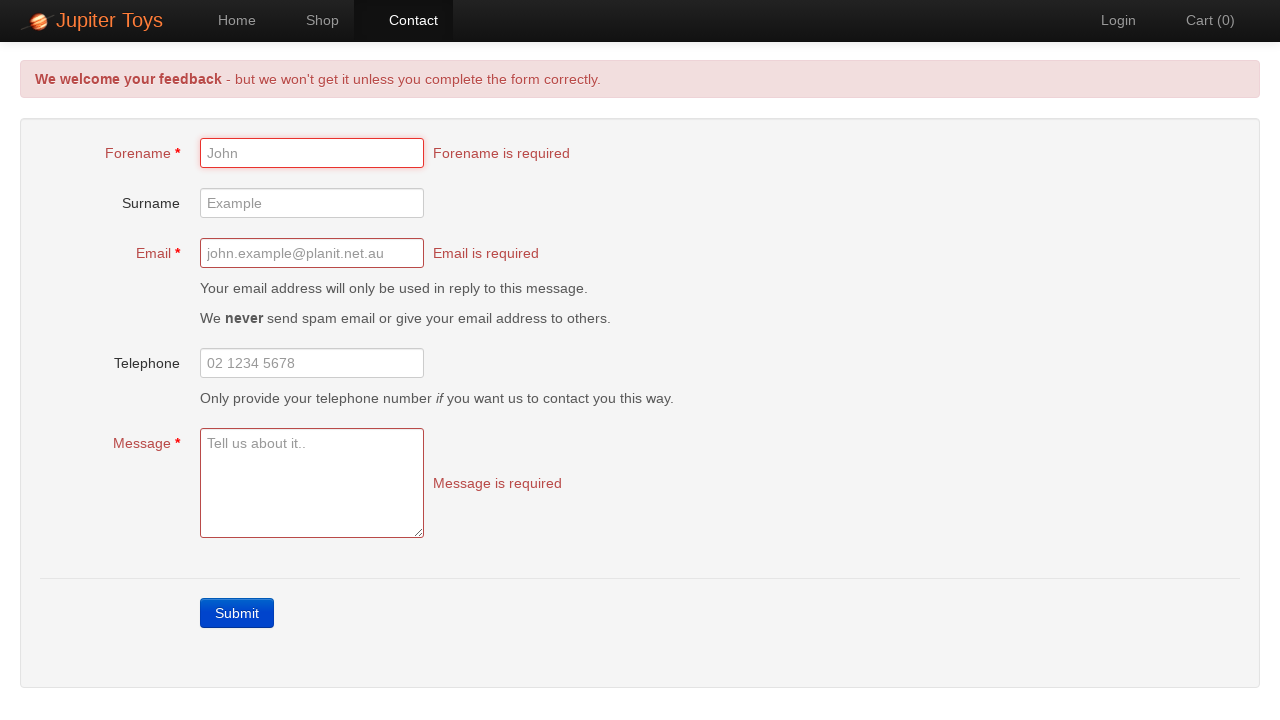

Waited for email error message to appear
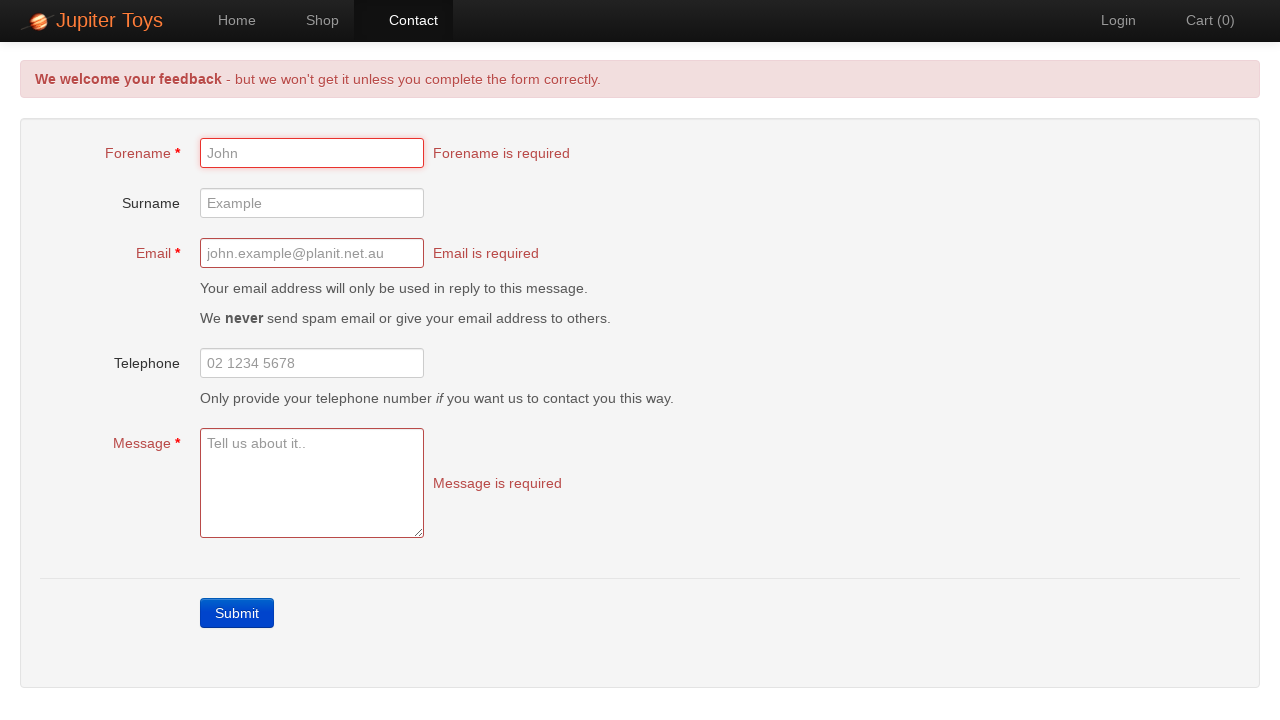

Waited for message error message to appear
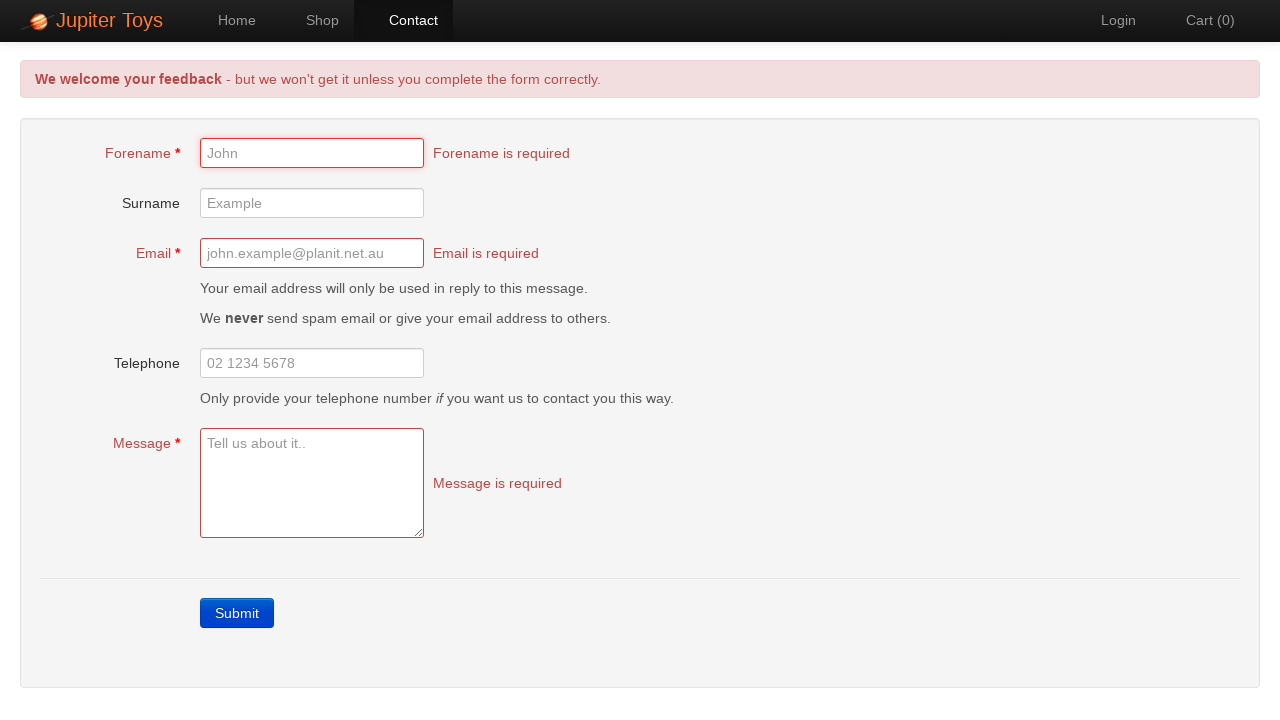

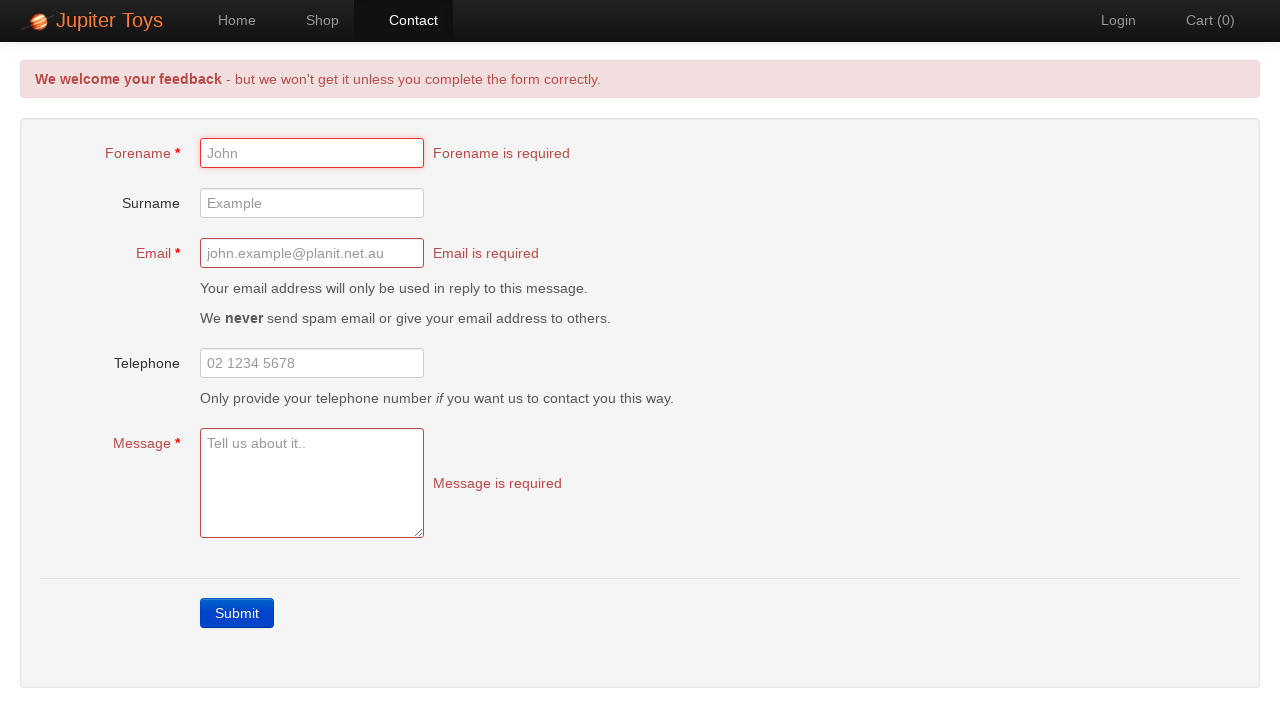